Tests the registration form display by clicking the register button and verifying all registration fields appear including email, name, password, password confirmation, and the balance toggle

Starting URL: https://bugbank.netlify.app/

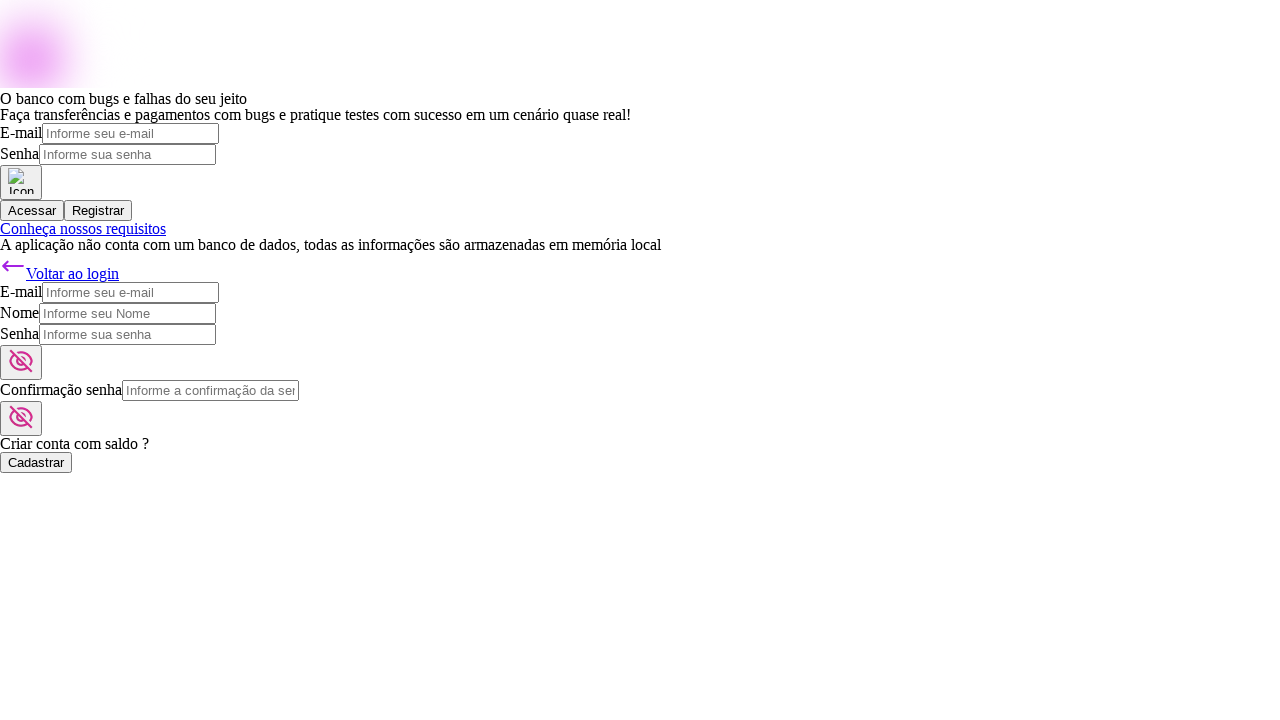

Clicked 'Registrar' button to display registration form at (98, 210) on xpath=//button[text()='Registrar']
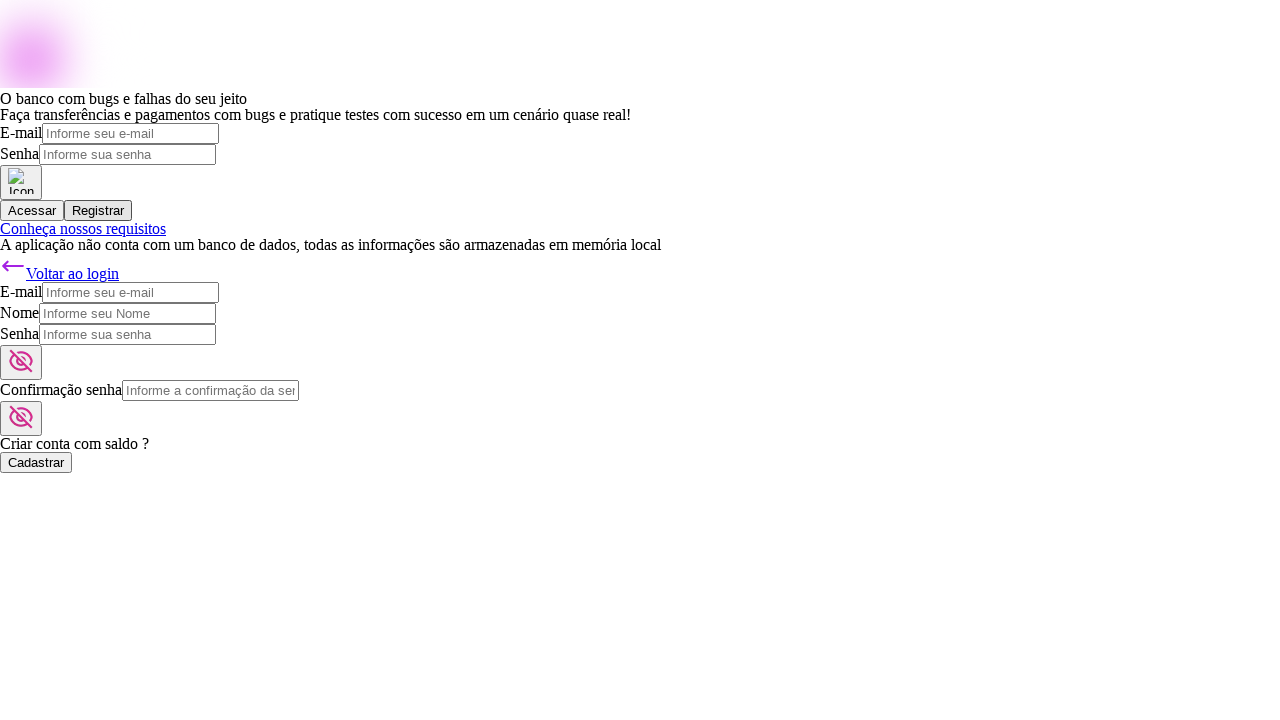

Registration form appeared with 'Voltar ao login' link visible
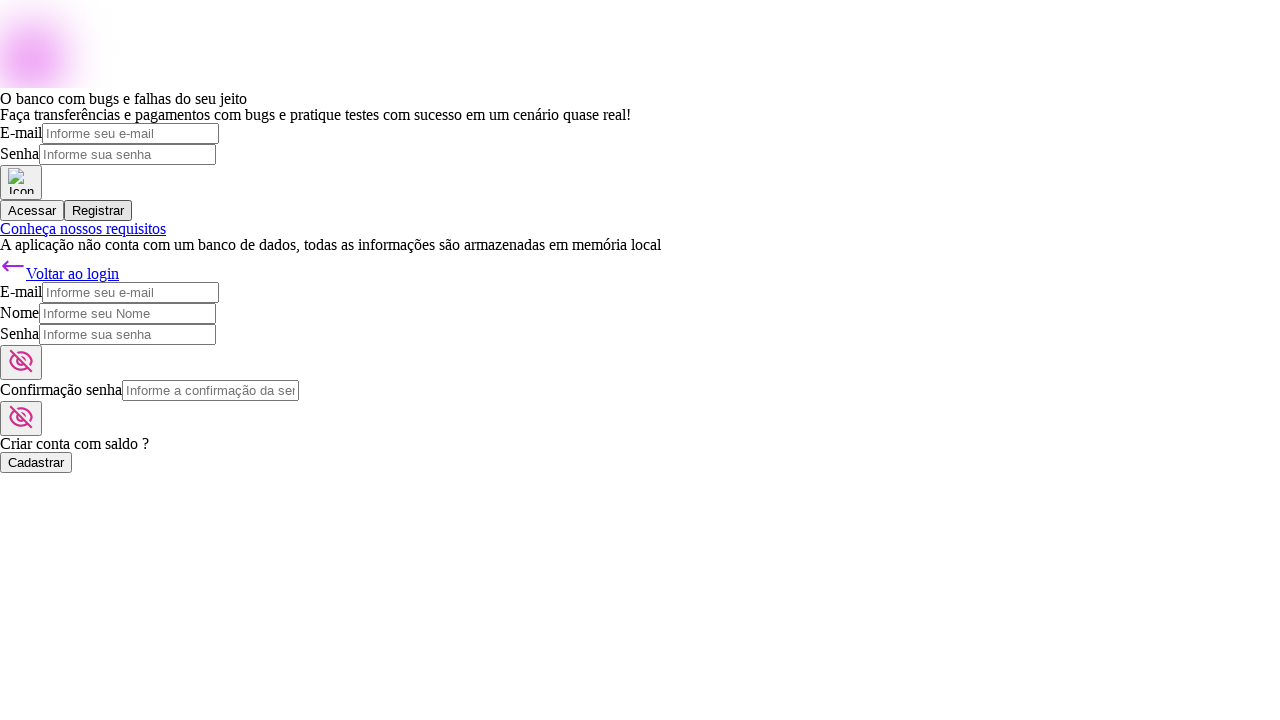

Email input field is present in registration form
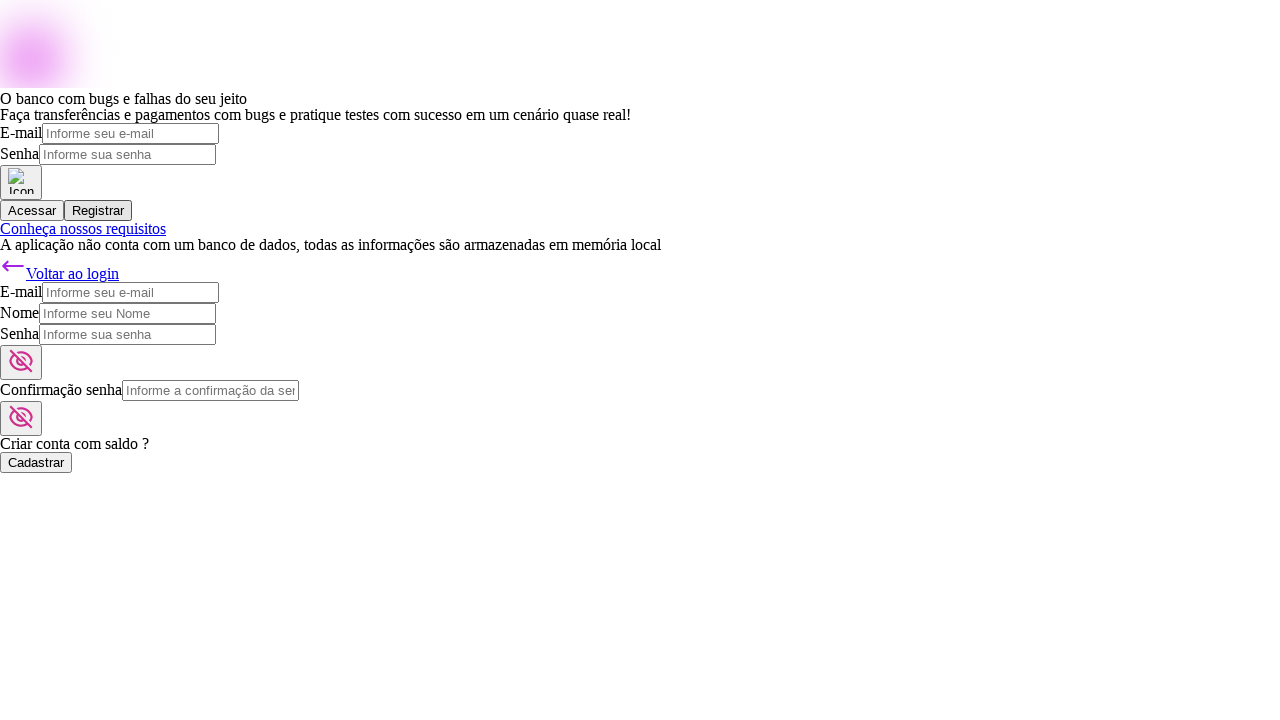

Name input field is present in registration form
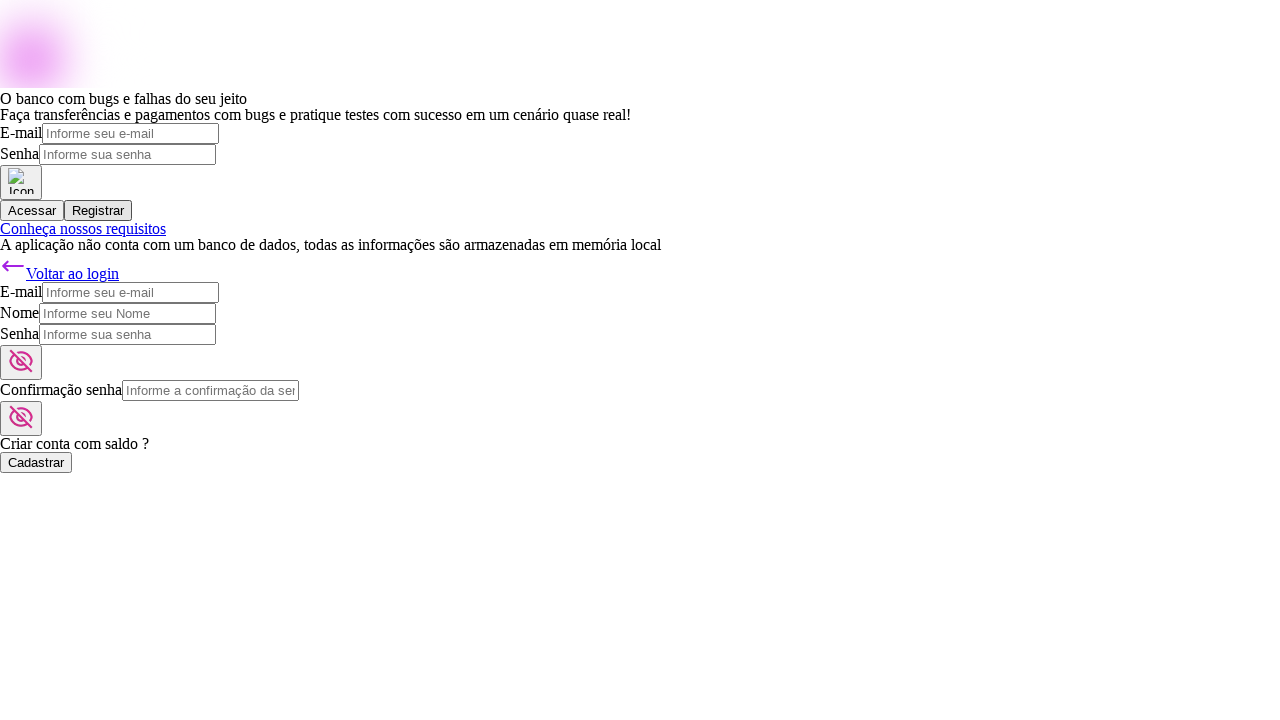

Password input field is present in registration form
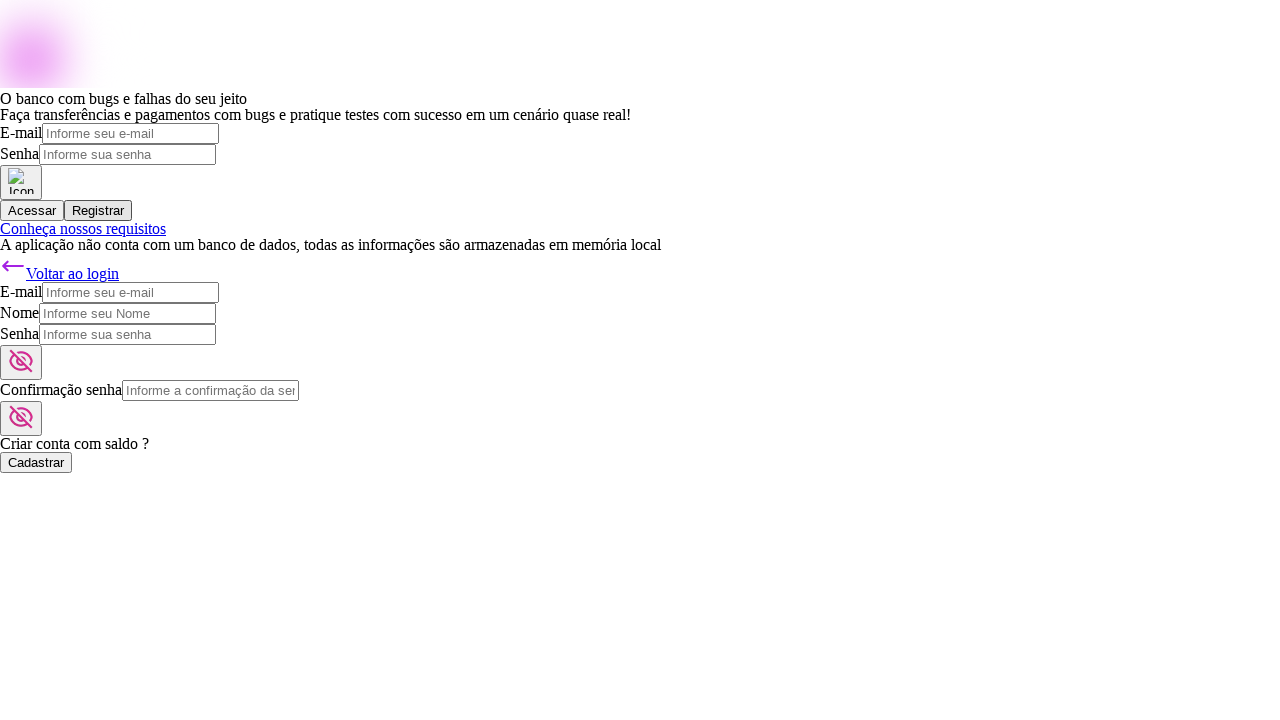

Password confirmation input field is present in registration form
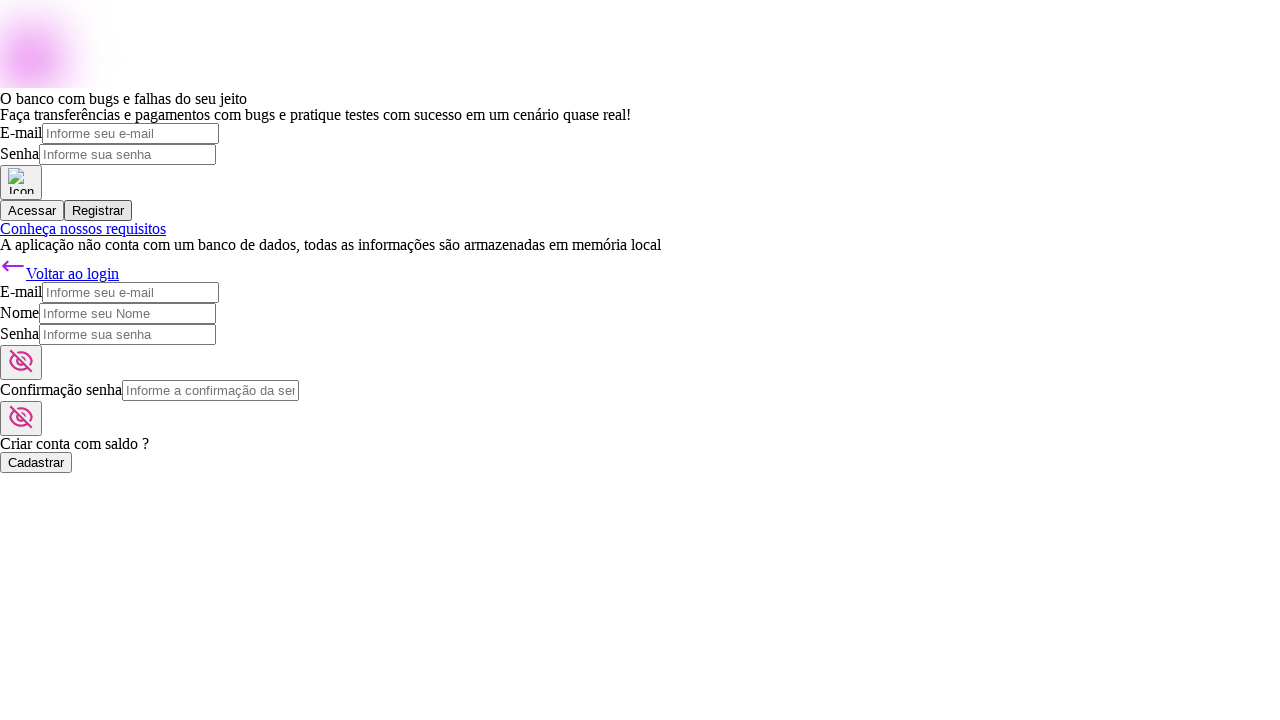

Register submit button ('Cadastrar') is present in registration form
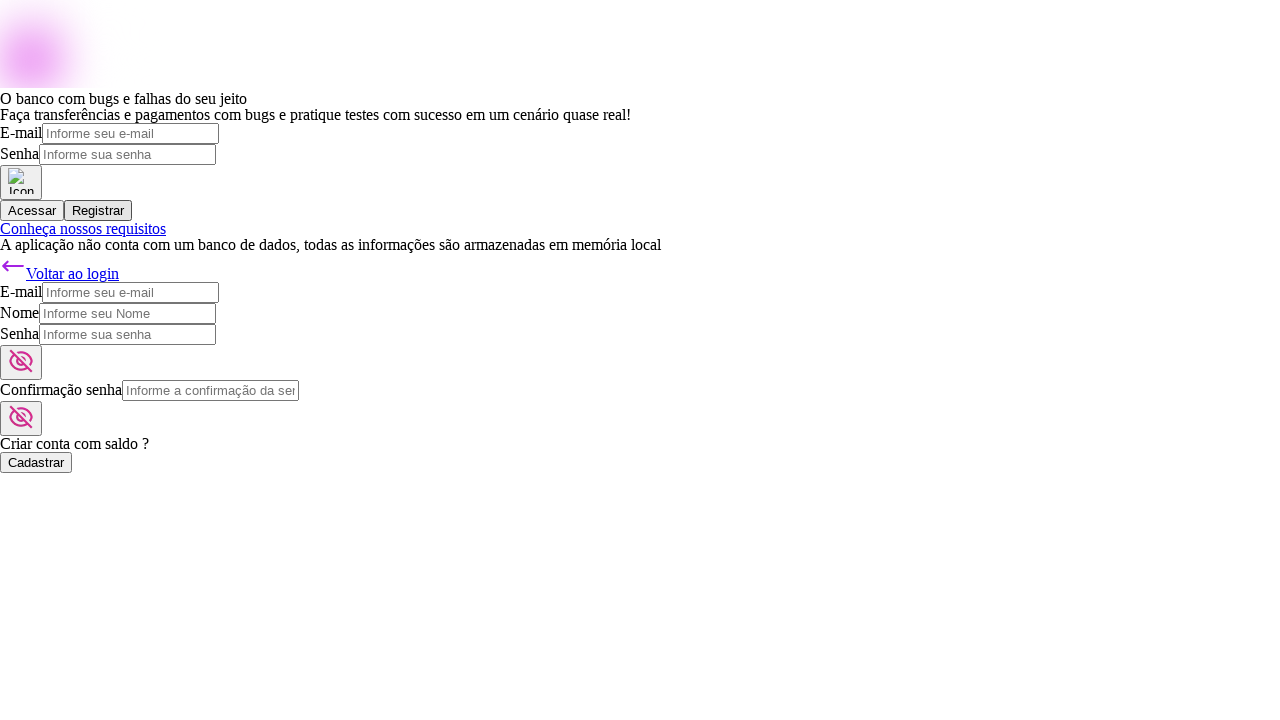

Balance toggle ('Criar conta com saldo') is present in registration form
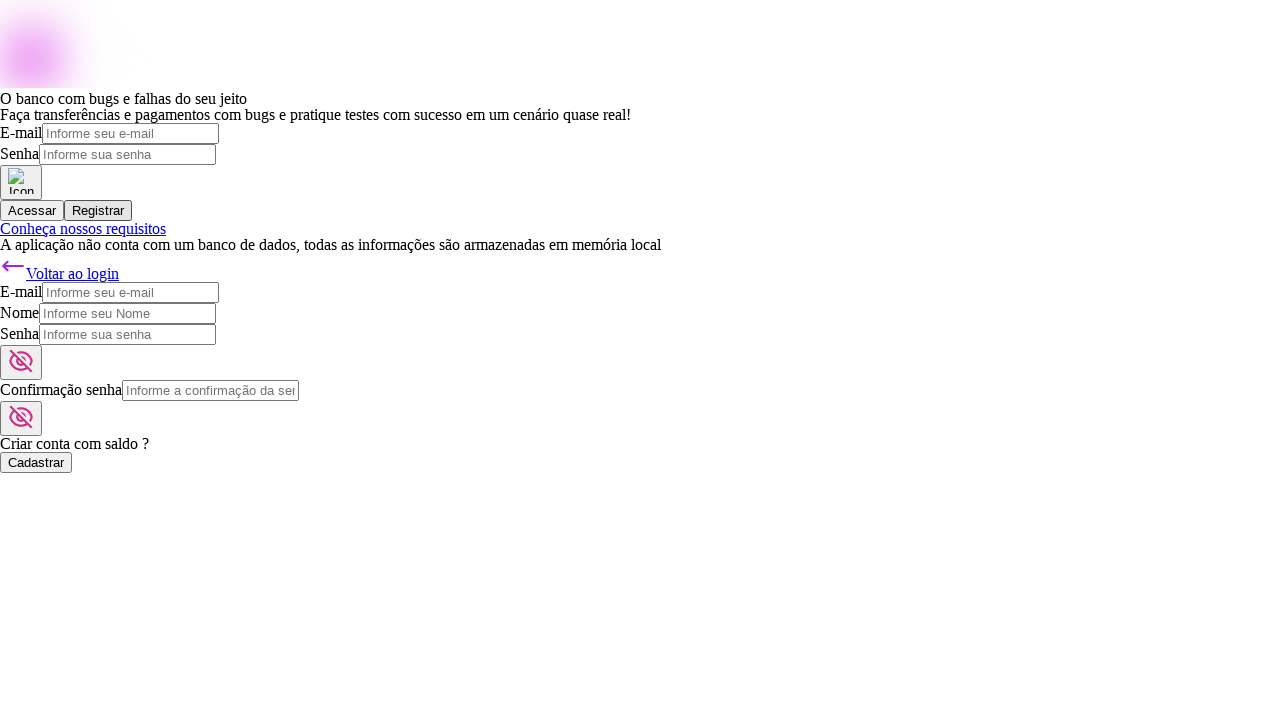

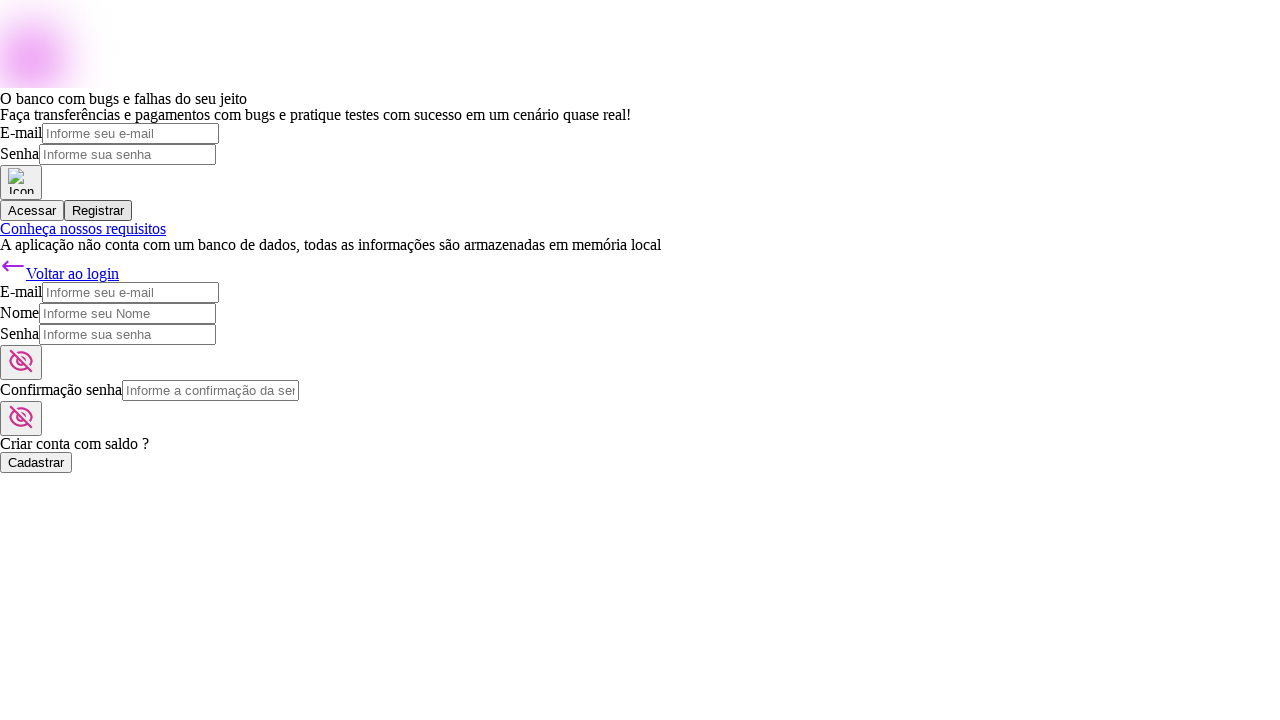